Tests window handling functionality by opening a new window, switching between windows, and verifying content in each window

Starting URL: https://the-internet.herokuapp.com/windows

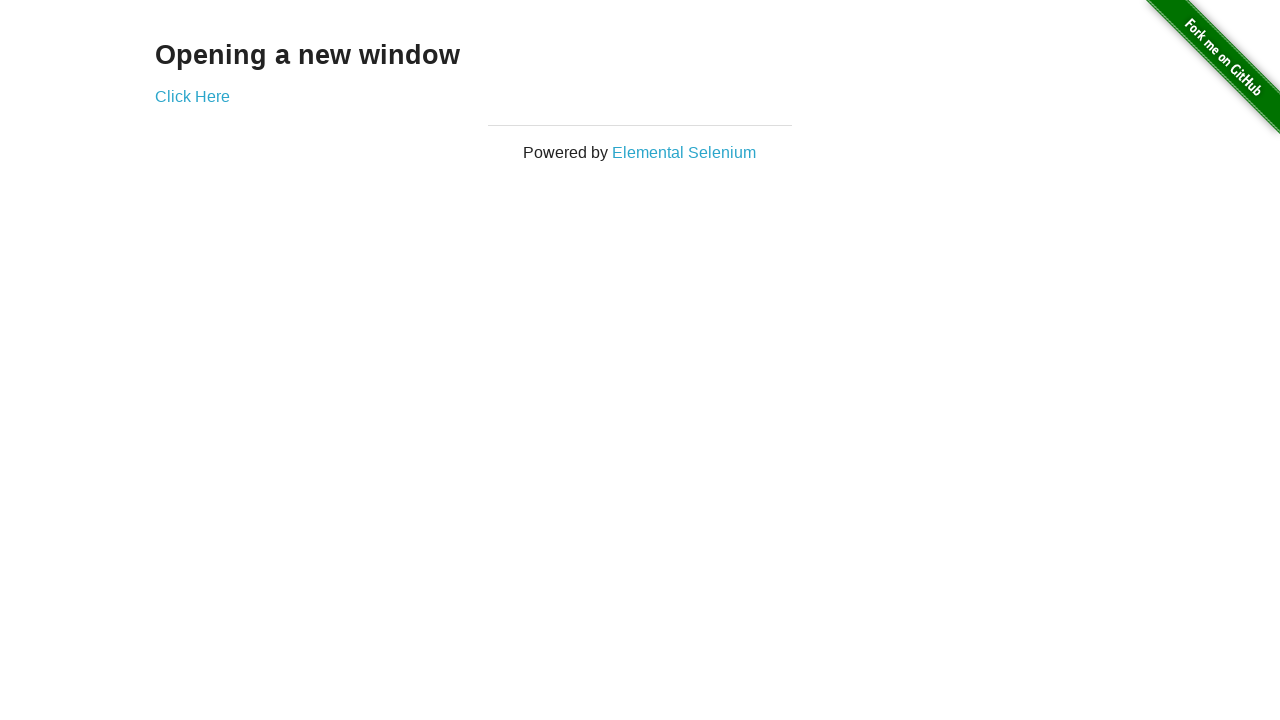

Verified initial page heading is visible
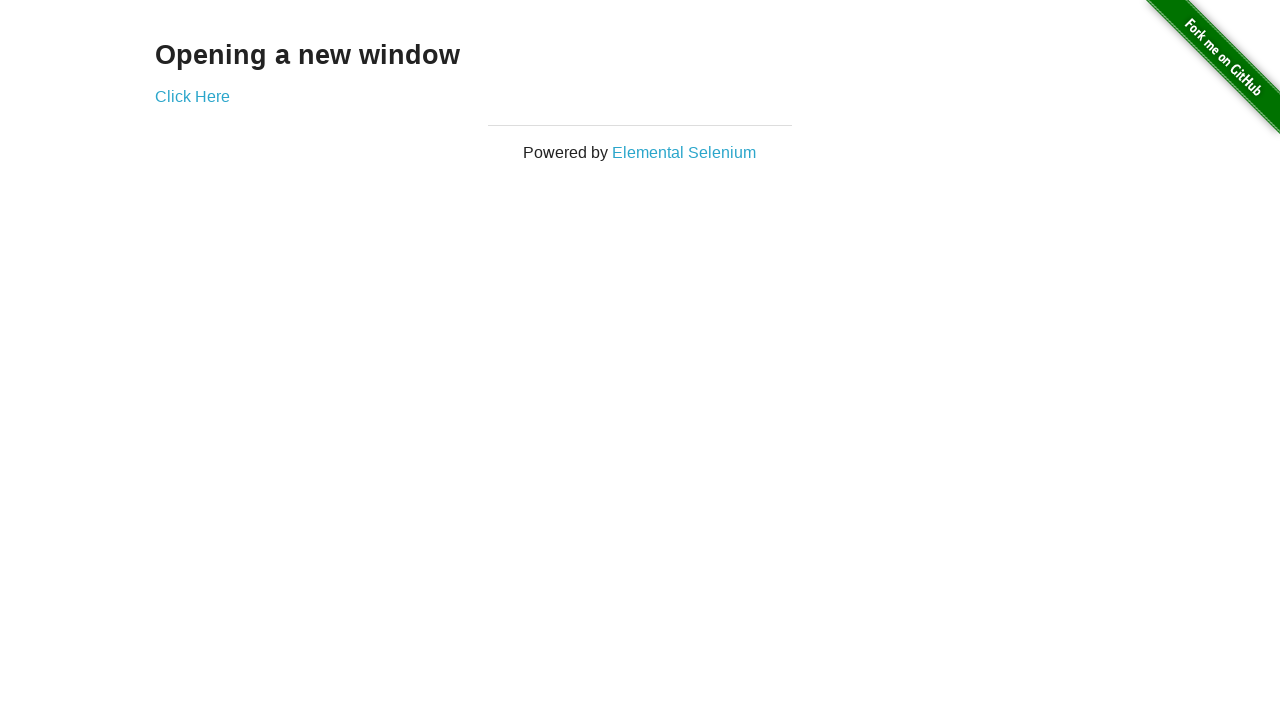

Verified page title contains 'The Internet'
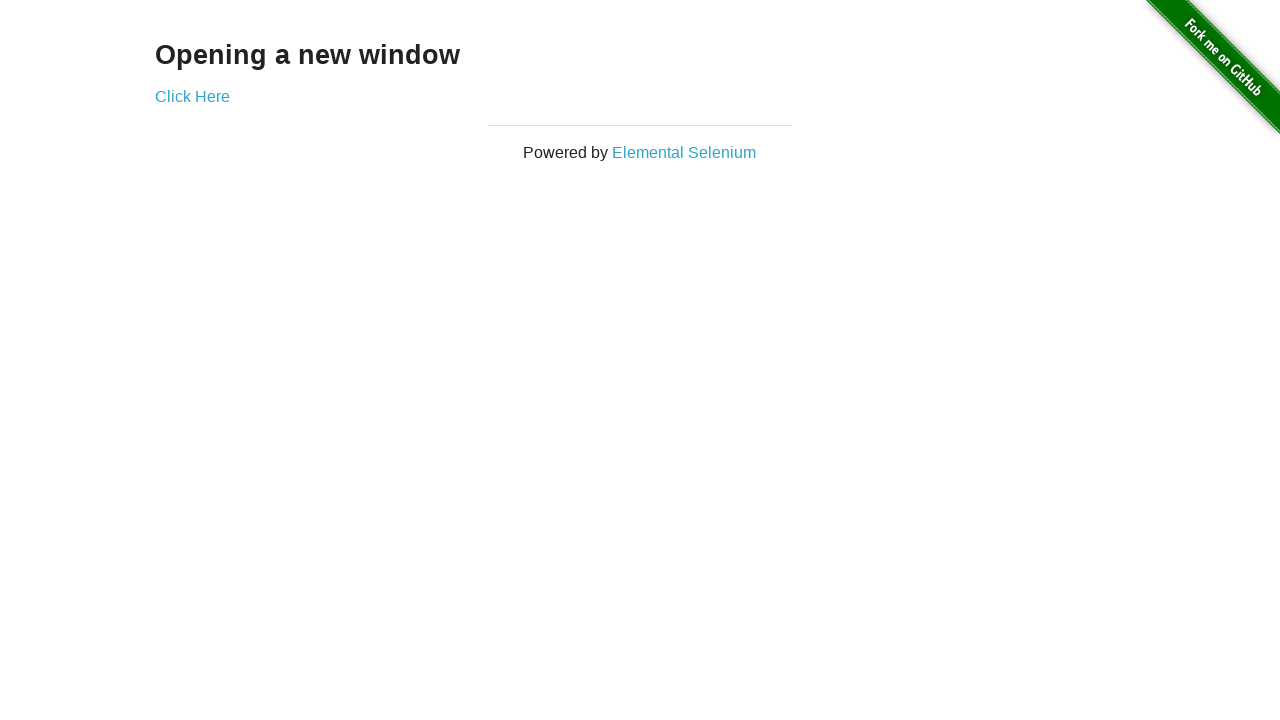

Clicked link to open new window at (192, 96) on xpath=//*[@id='content']/div/a
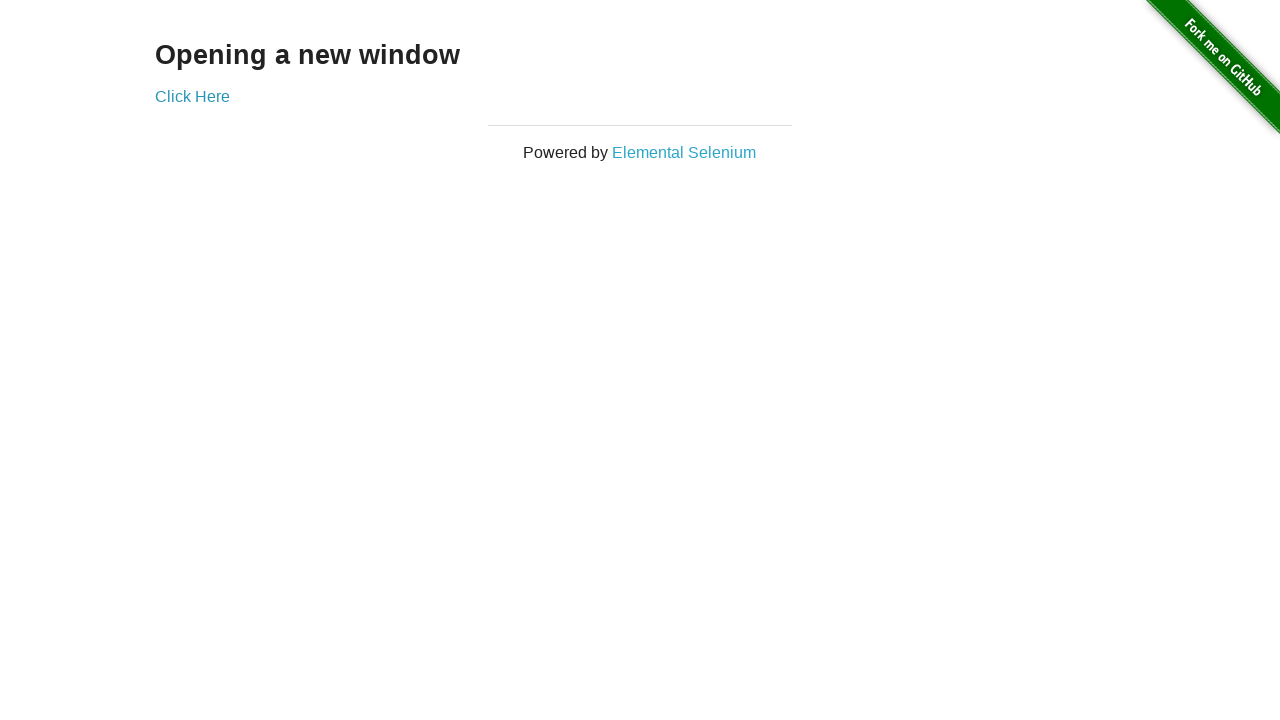

Switched to new window and verified 'New Window' heading is present
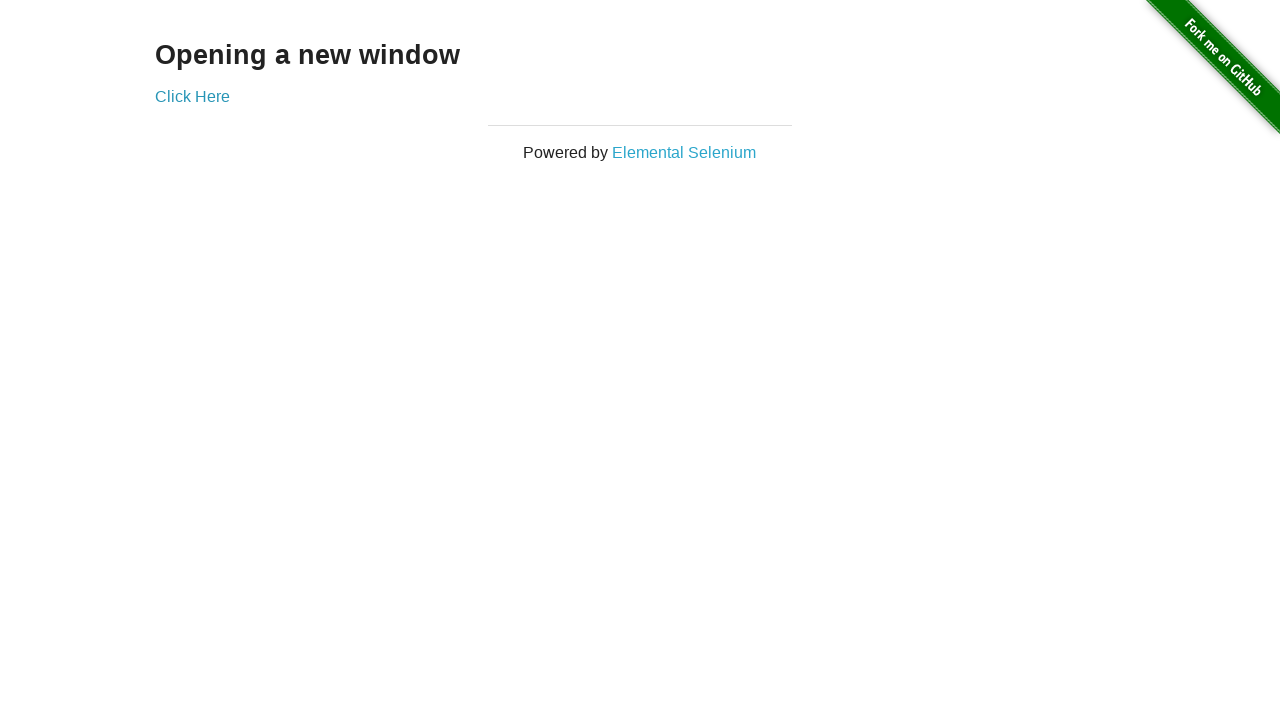

Switched back to original window and verified title contains 'The Internet'
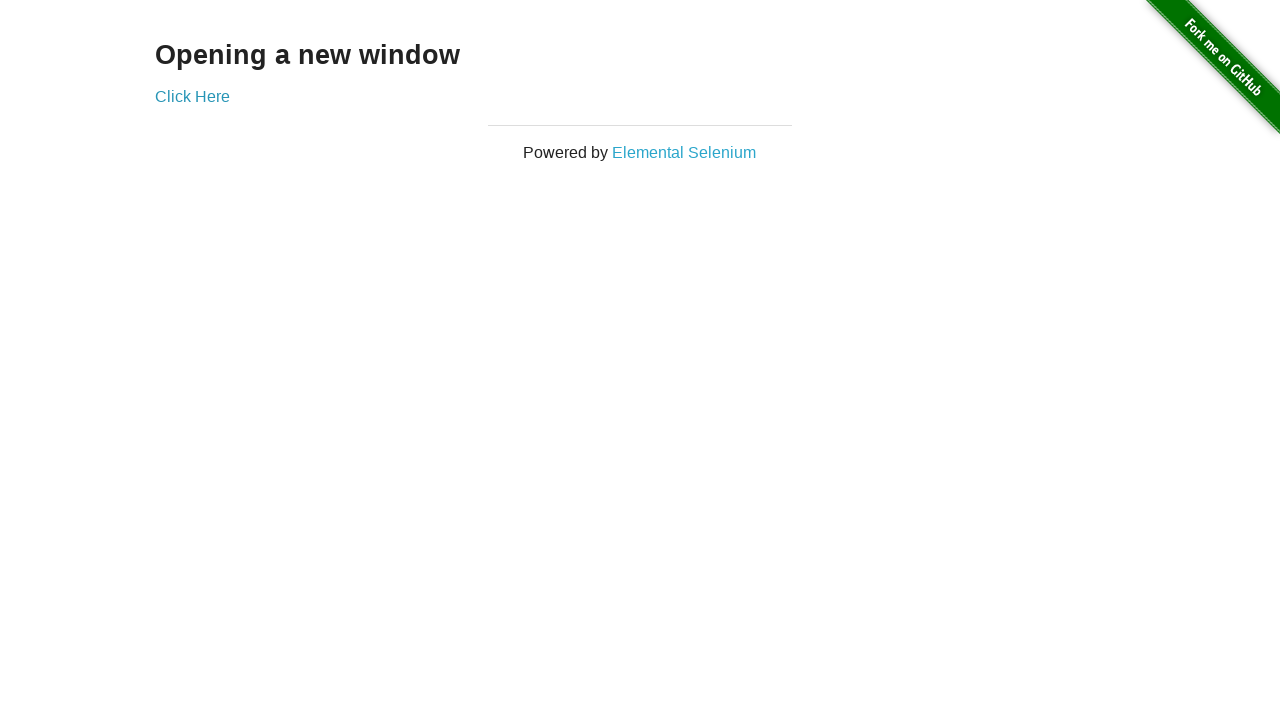

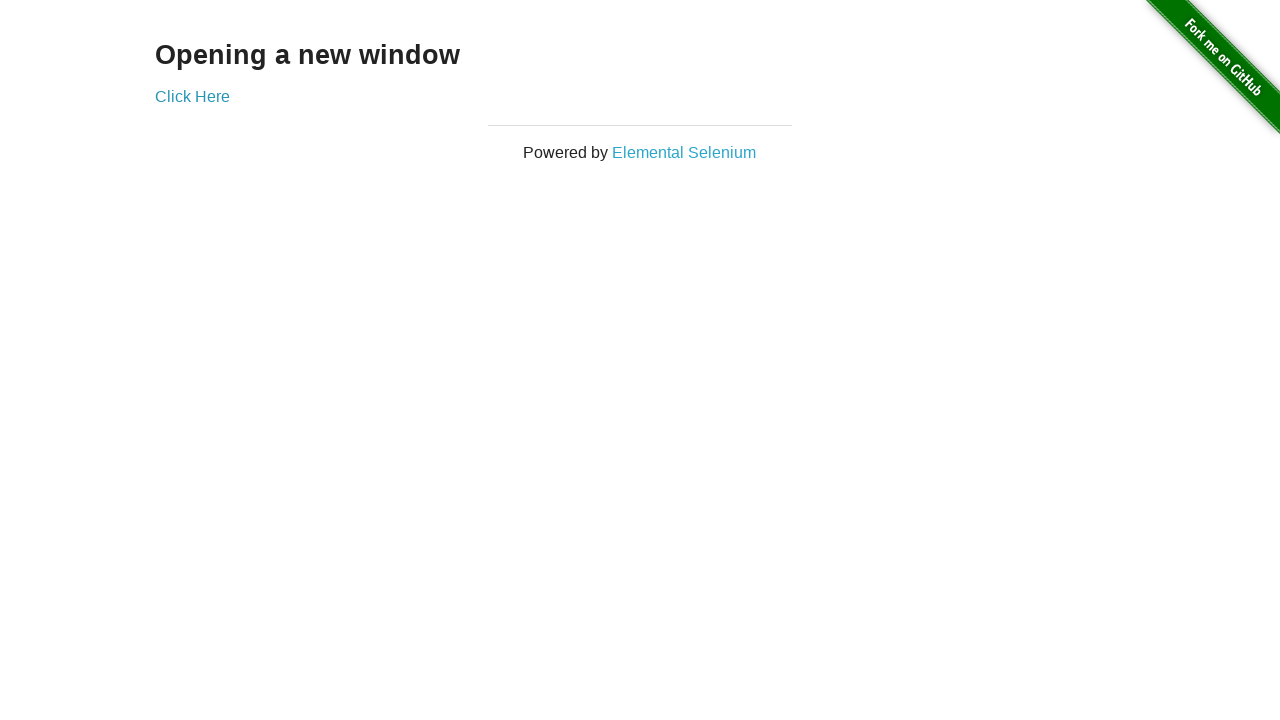